Tests file upload functionality by navigating to the file upload page and setting a file path value in the upload field

Starting URL: https://formy-project.herokuapp.com/fileupload

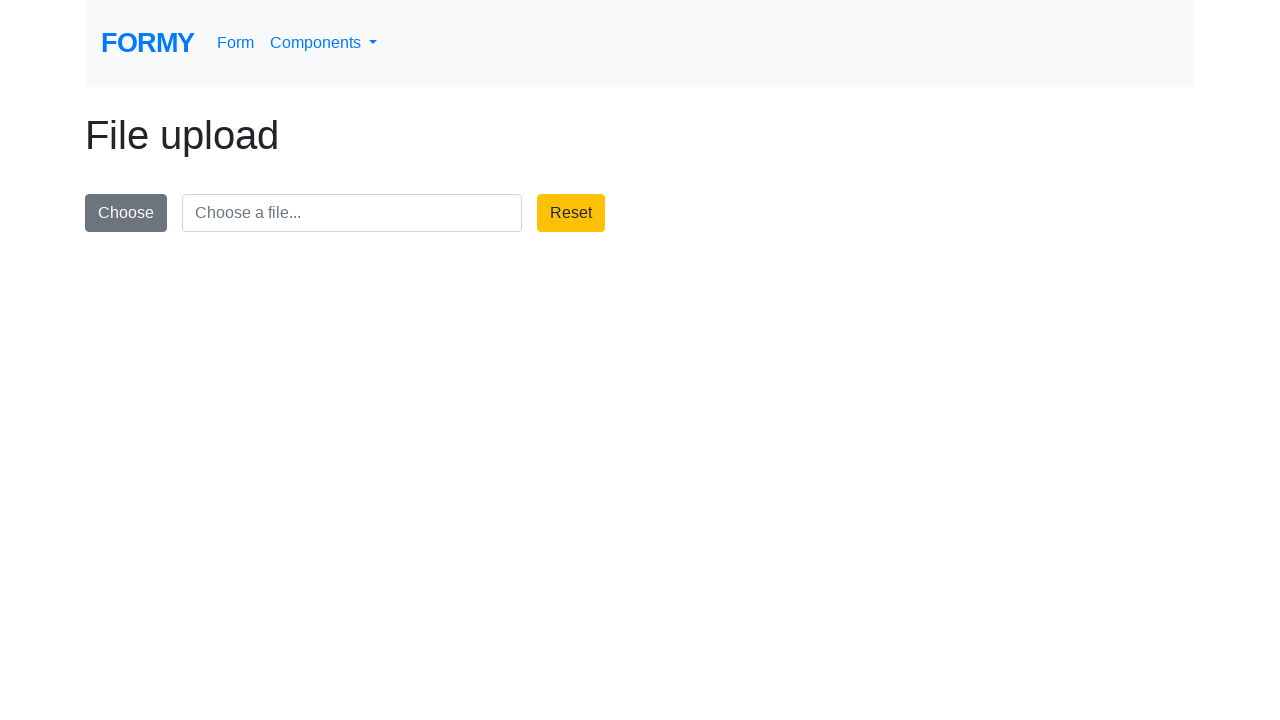

Set file path '/path/to/sample-file.pdf' in the upload field using JavaScript
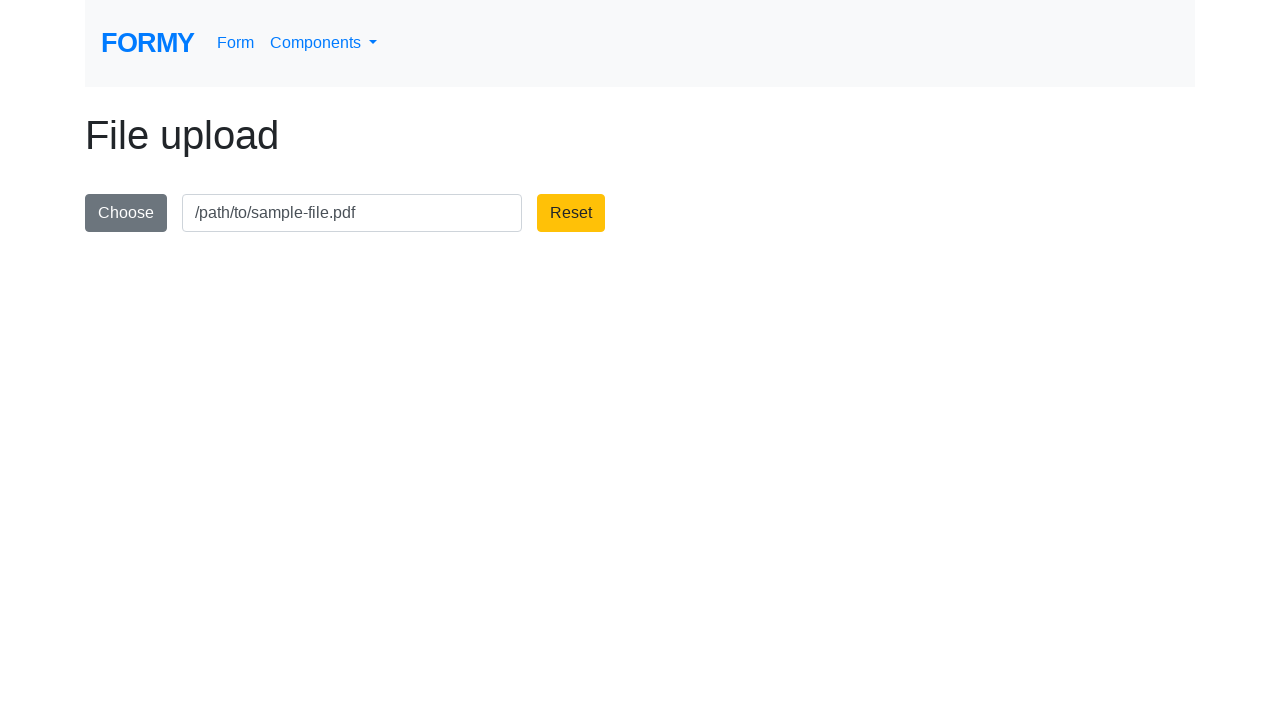

Verified page title is 'File upload'
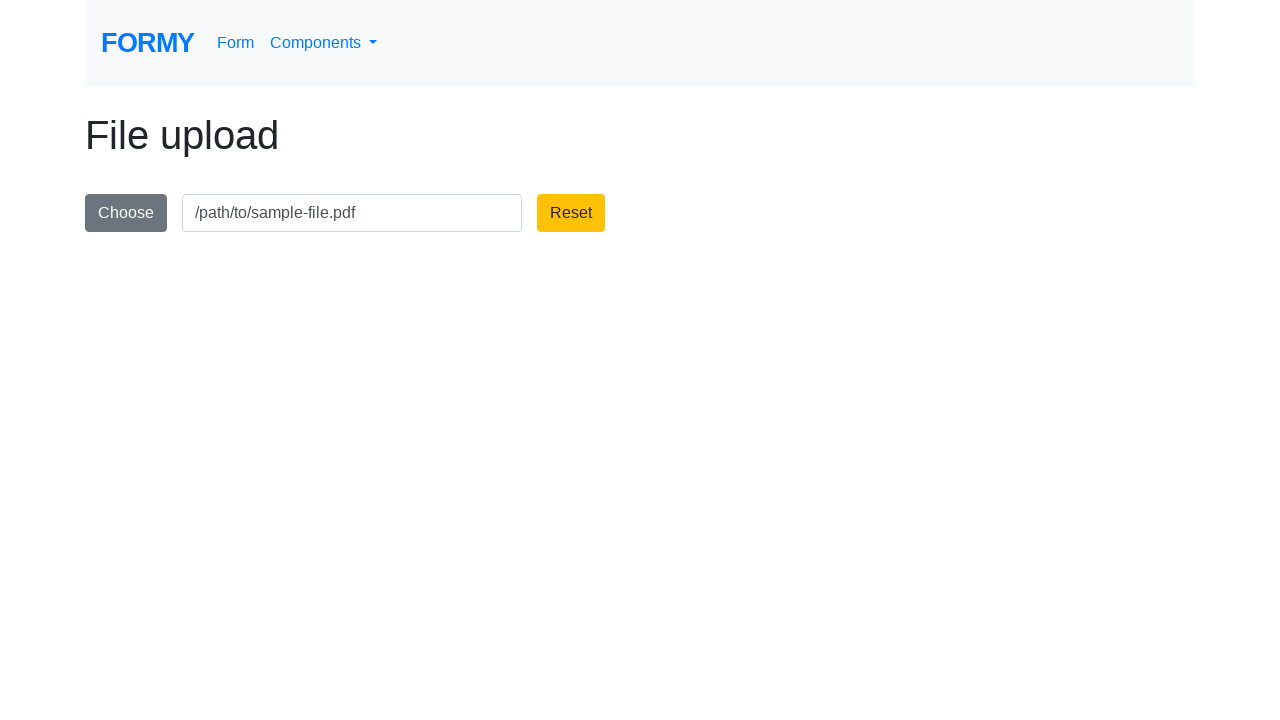

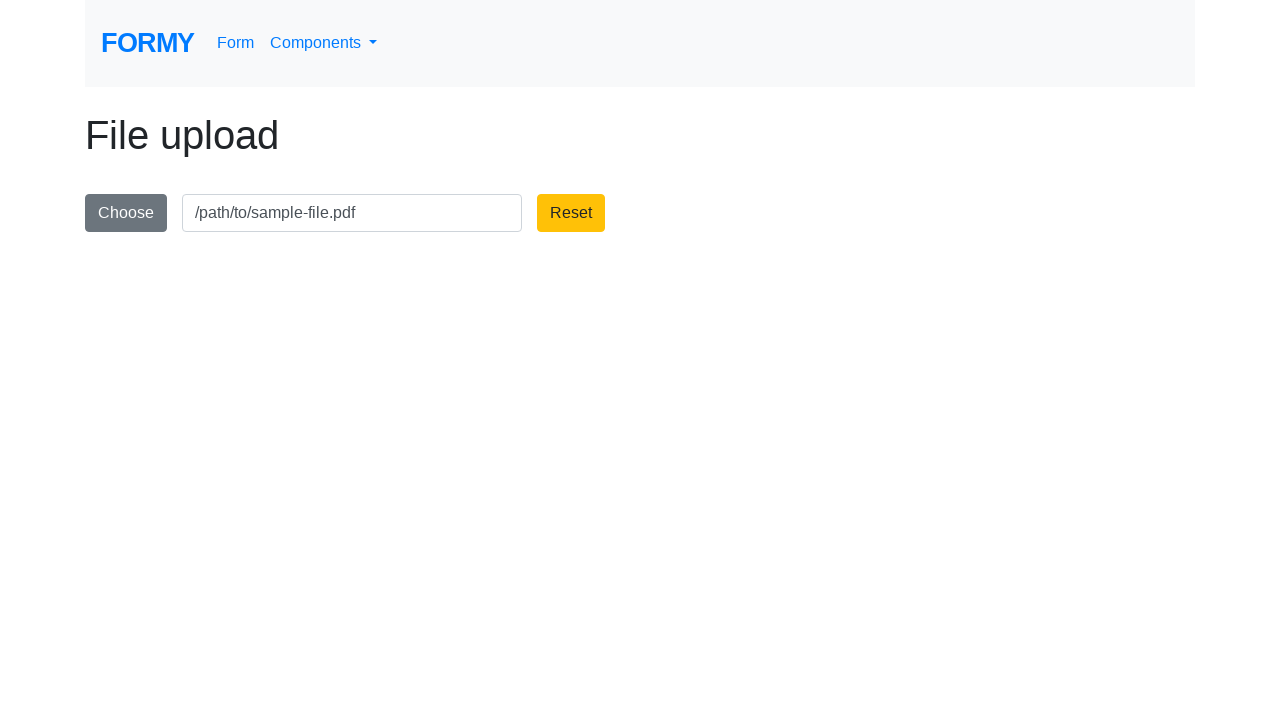